Tests checkbox functionality by checking and unchecking a single checkbox, then iterating through all checkboxes to check each one and verify their states.

Starting URL: https://testautomationpractice.blogspot.com/

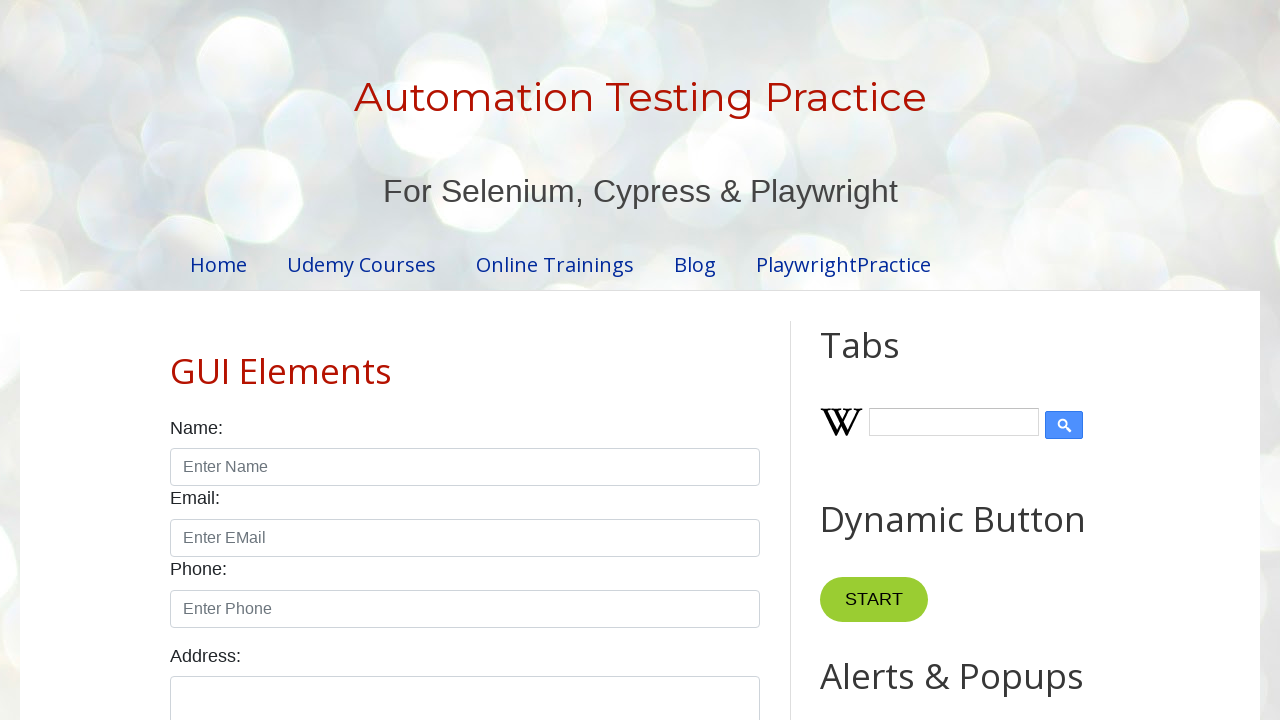

Page loaded with networkidle state
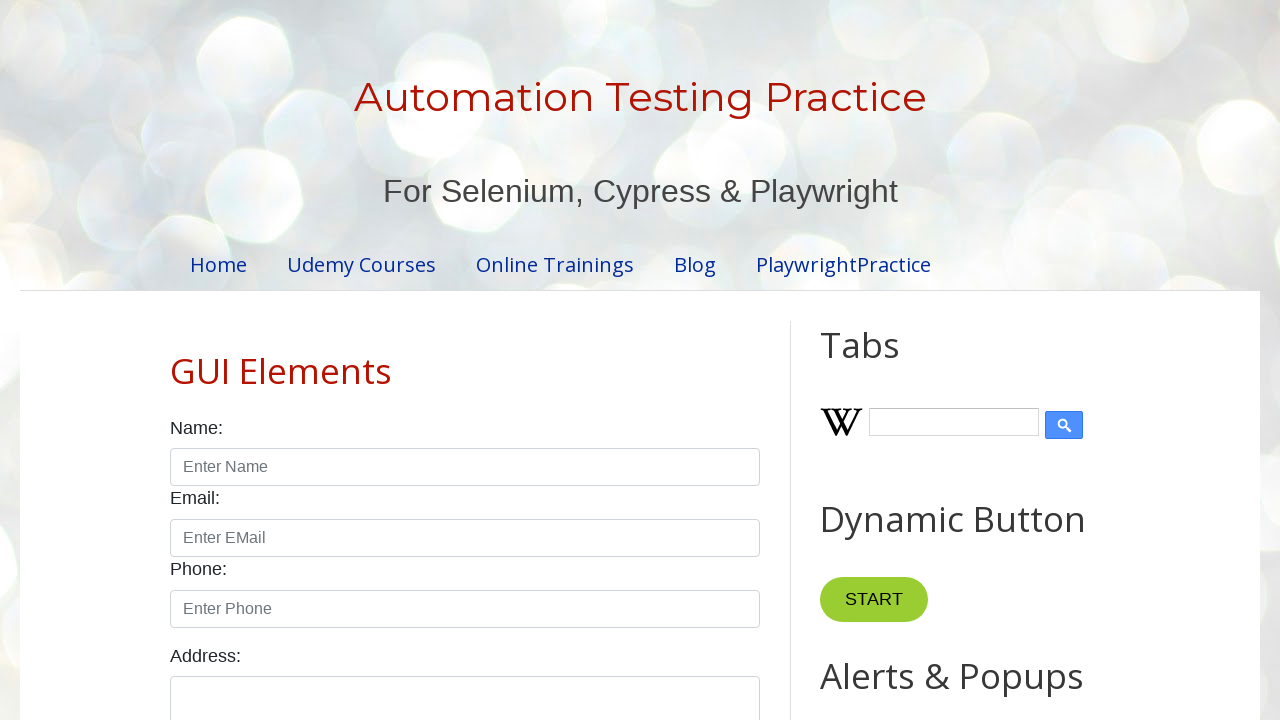

Checked the first checkbox at (176, 360) on xpath=//input[@class='form-check-input' and @type='checkbox'] >> nth=0
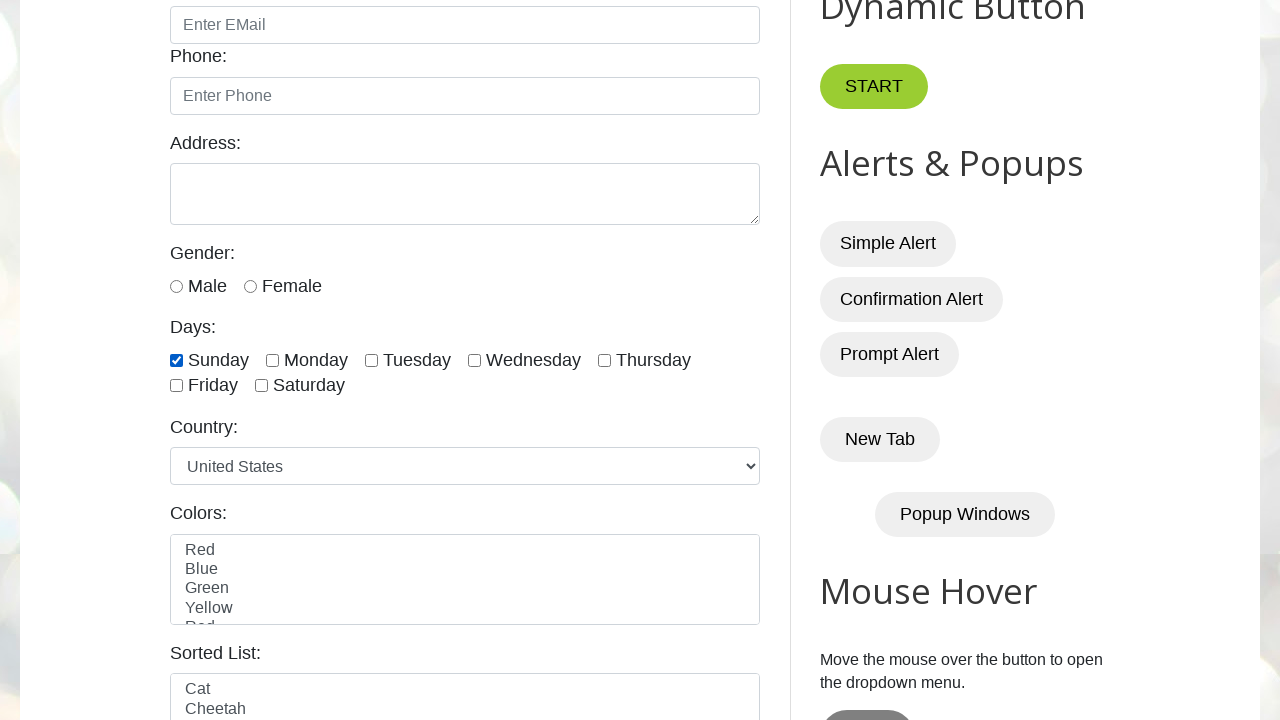

Verified first checkbox is checked
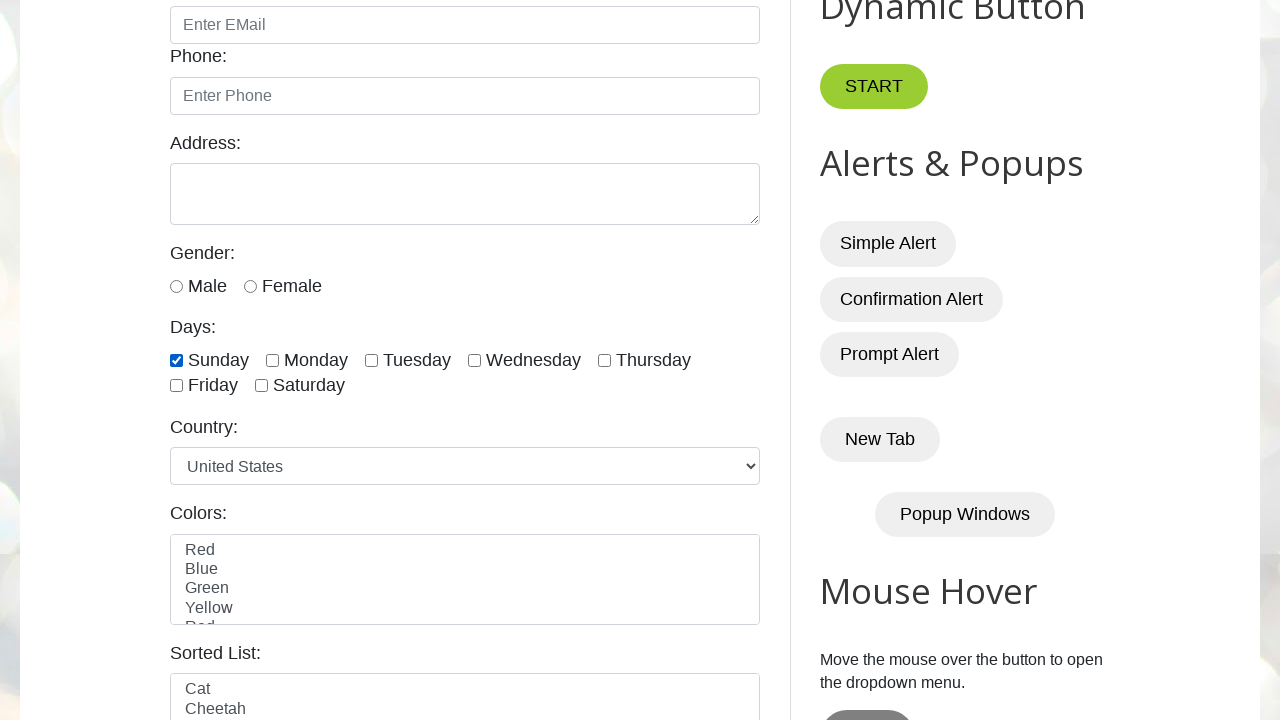

Unchecked the first checkbox at (176, 360) on xpath=//input[@class='form-check-input' and @type='checkbox'] >> nth=0
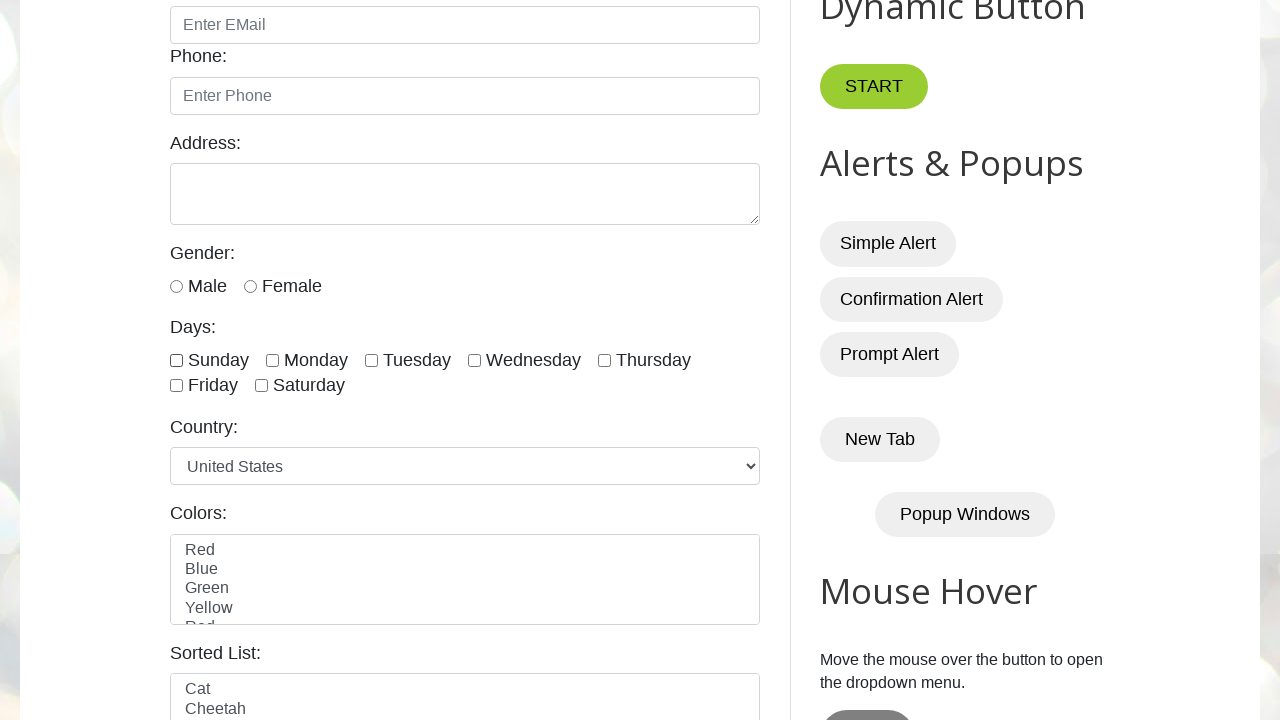

Verified first checkbox is unchecked
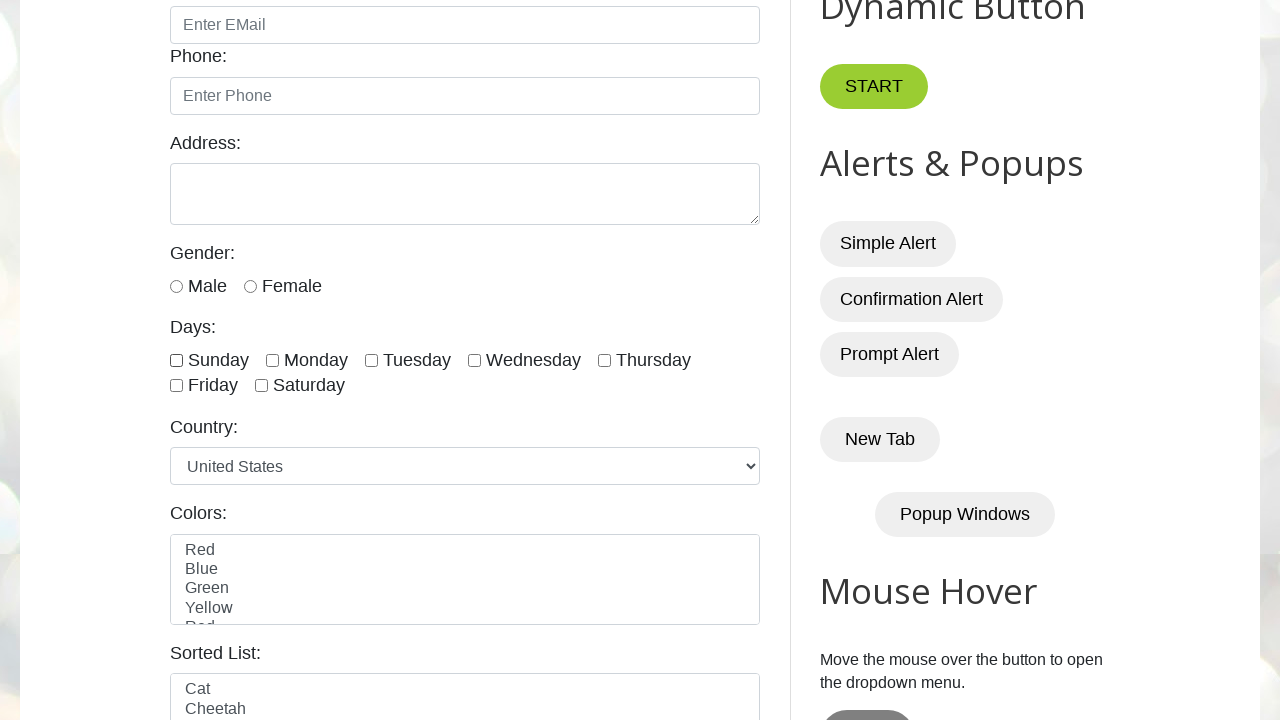

Located all 7 checkboxes
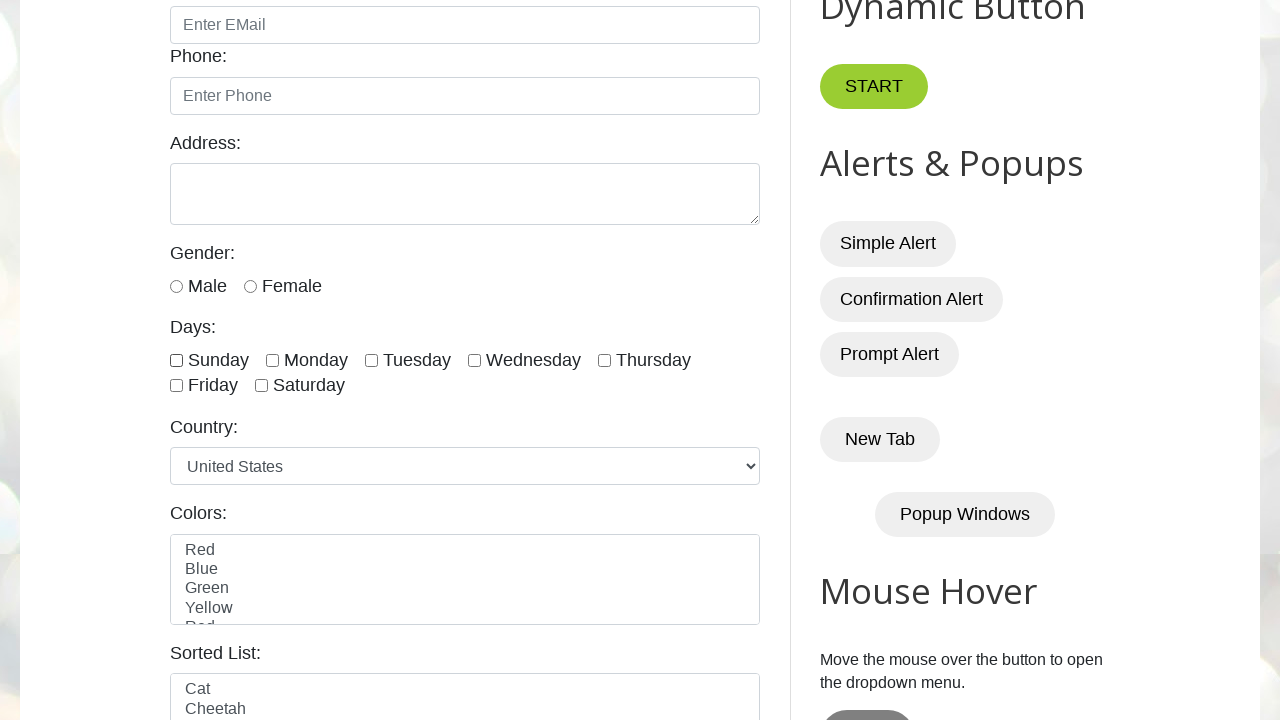

Checked a checkbox at (176, 360) on xpath=//input[@class='form-check-input' and @type='checkbox'] >> nth=0
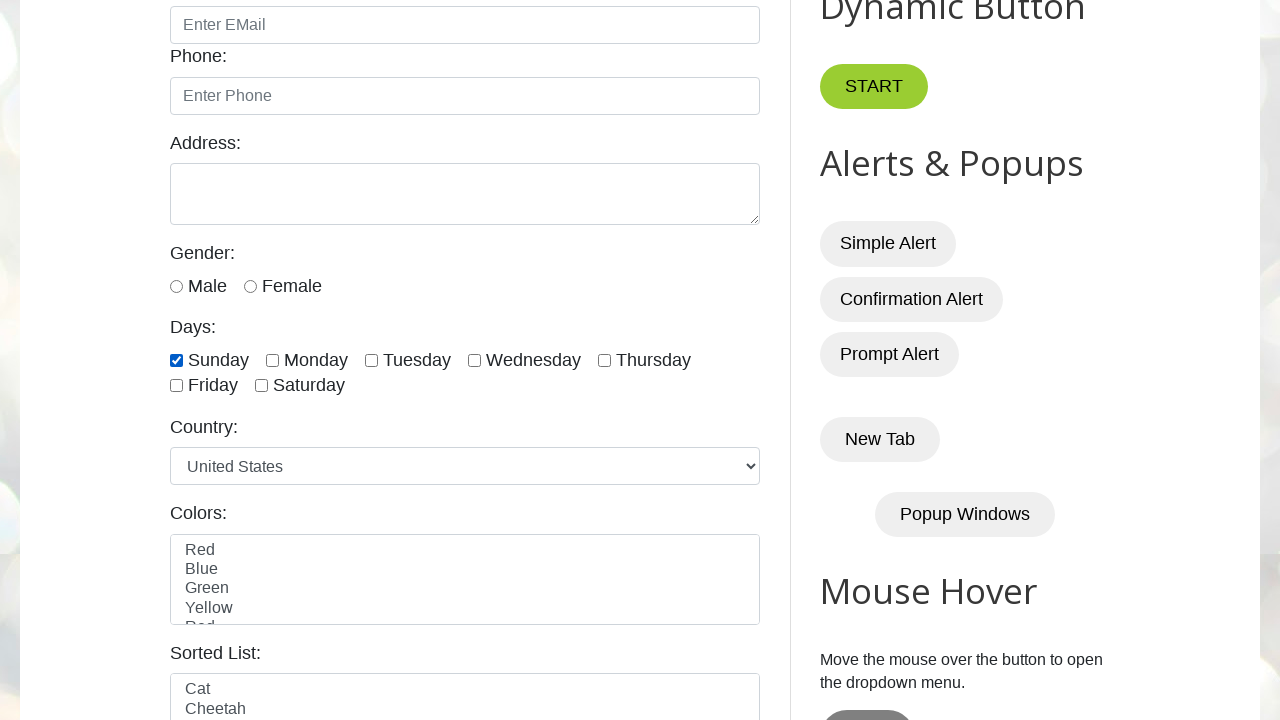

Checked a checkbox at (272, 360) on xpath=//input[@class='form-check-input' and @type='checkbox'] >> nth=1
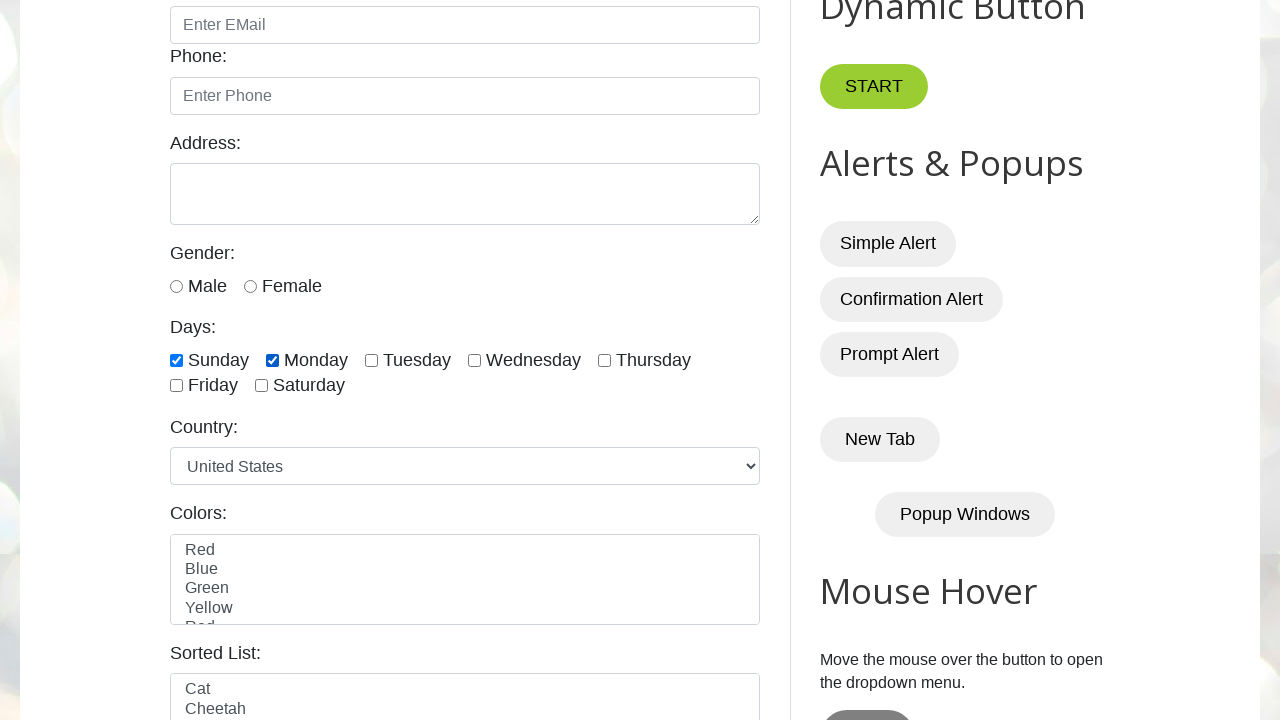

Checked a checkbox at (372, 360) on xpath=//input[@class='form-check-input' and @type='checkbox'] >> nth=2
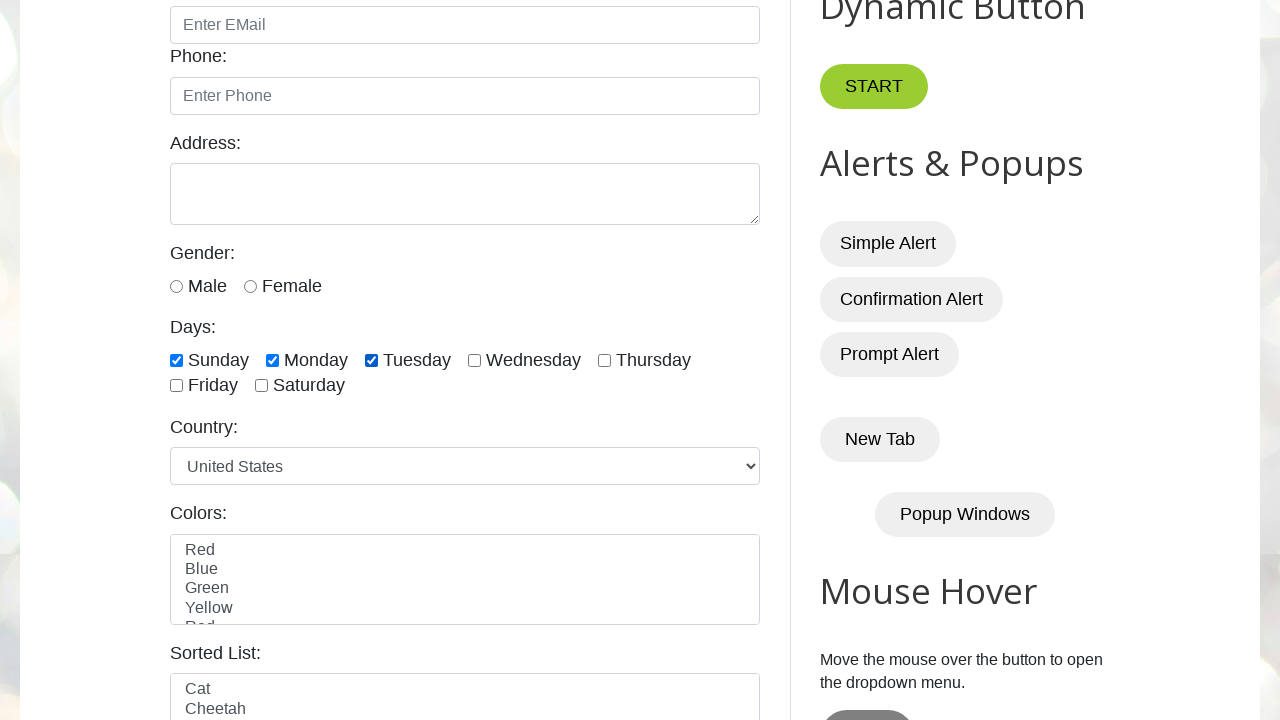

Checked a checkbox at (474, 360) on xpath=//input[@class='form-check-input' and @type='checkbox'] >> nth=3
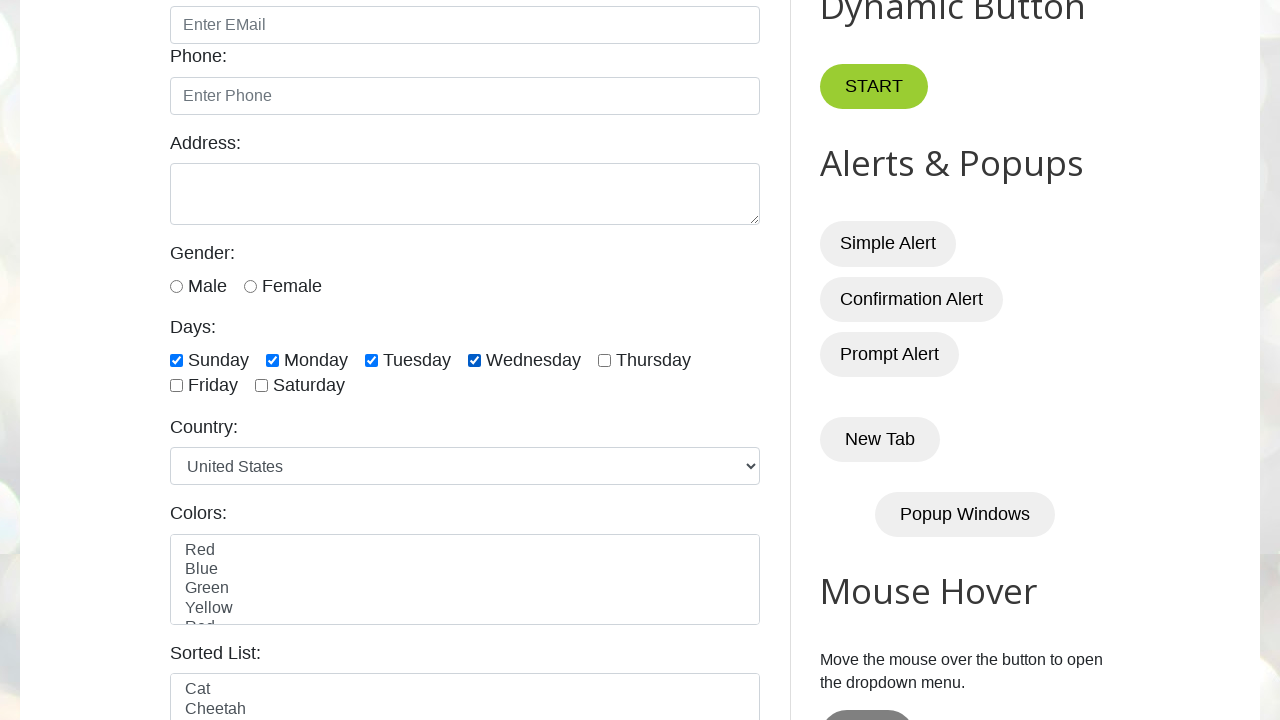

Checked a checkbox at (604, 360) on xpath=//input[@class='form-check-input' and @type='checkbox'] >> nth=4
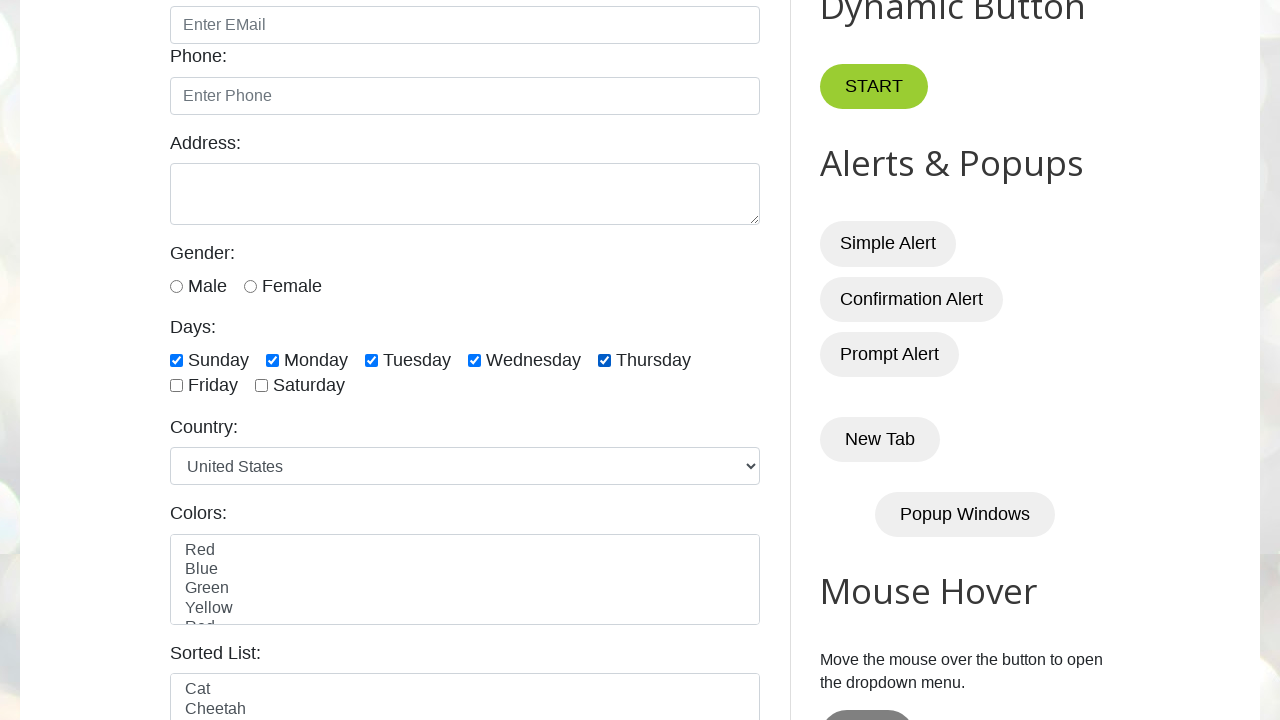

Checked a checkbox at (176, 386) on xpath=//input[@class='form-check-input' and @type='checkbox'] >> nth=5
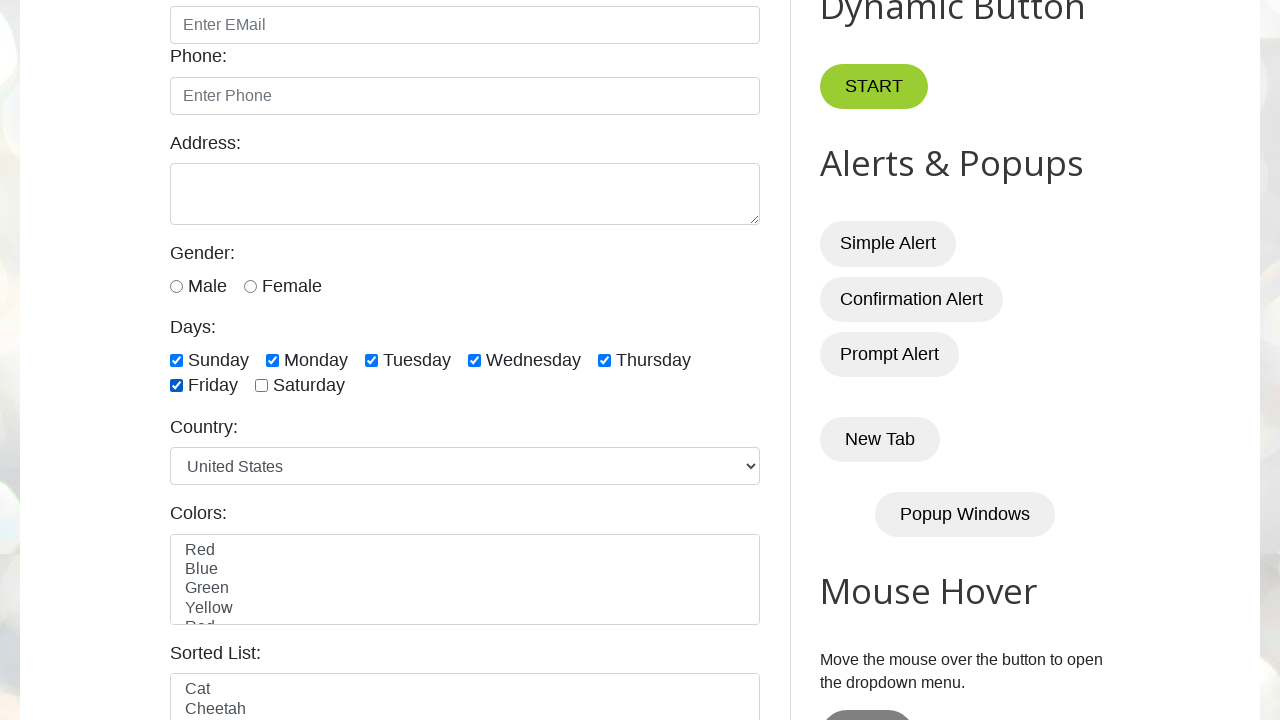

Checked a checkbox at (262, 386) on xpath=//input[@class='form-check-input' and @type='checkbox'] >> nth=6
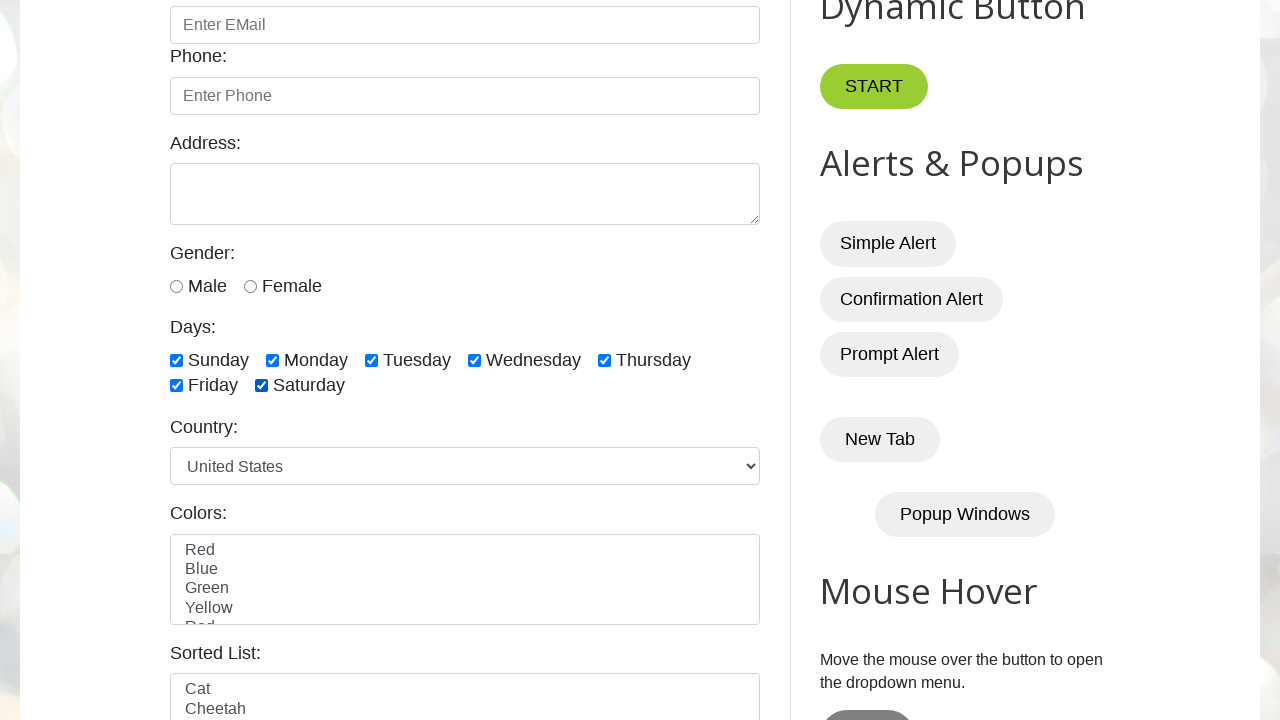

Verified checkbox 1 is checked
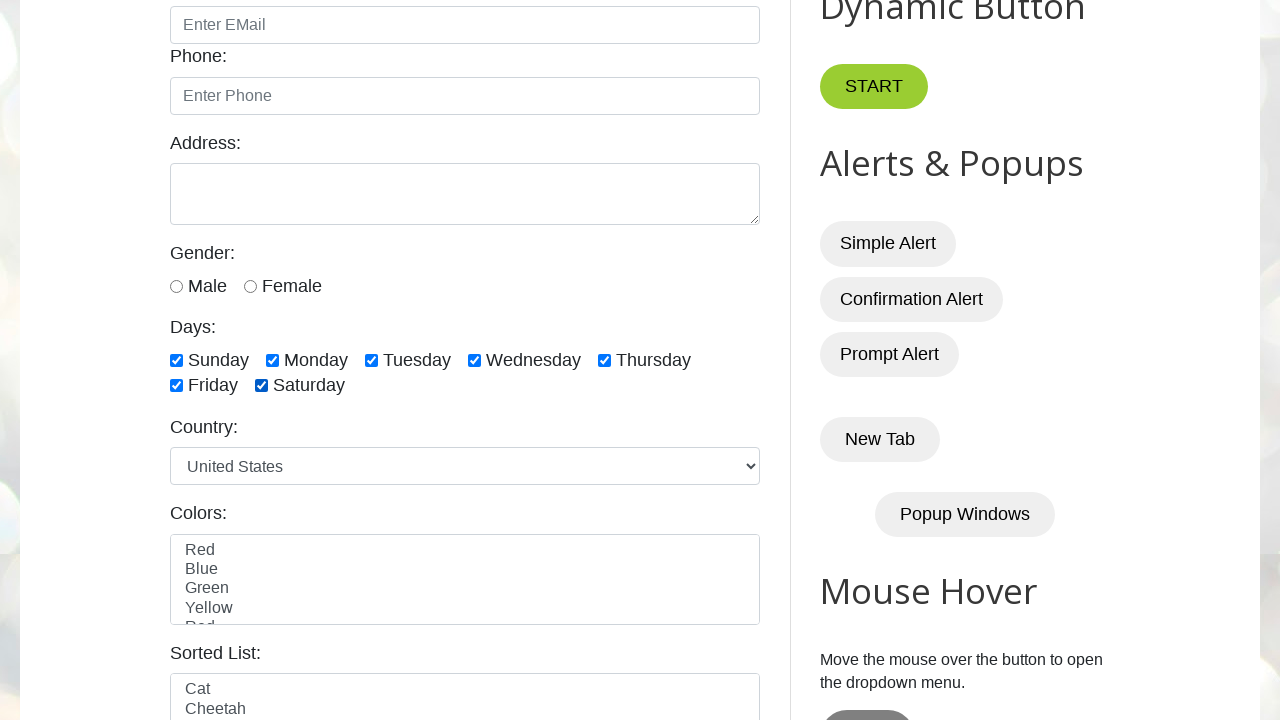

Verified checkbox 2 is checked
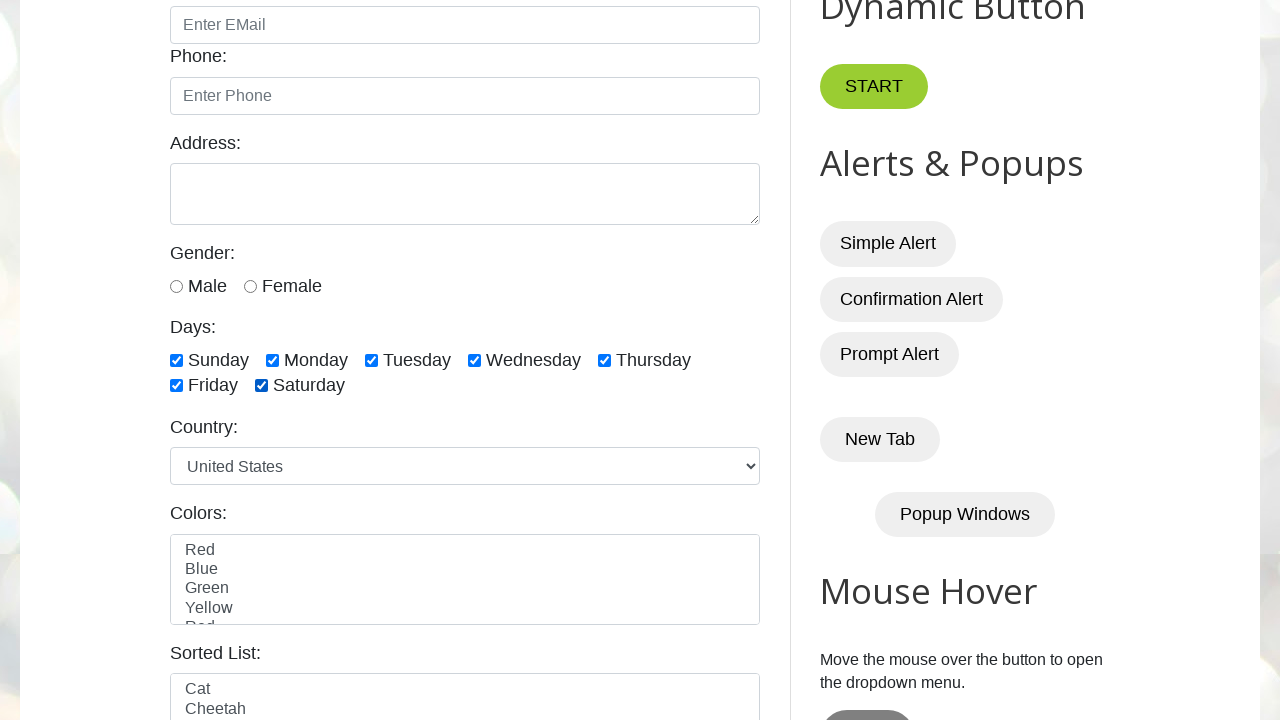

Verified checkbox 3 is checked
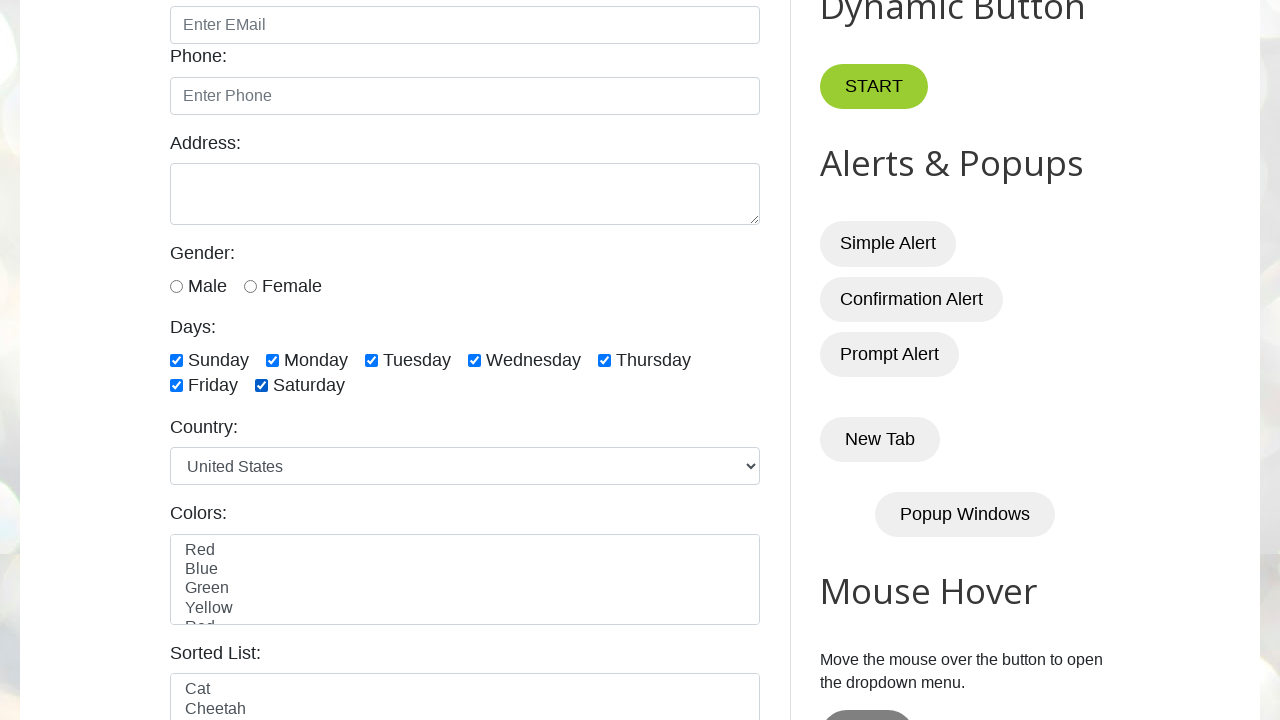

Verified checkbox 4 is checked
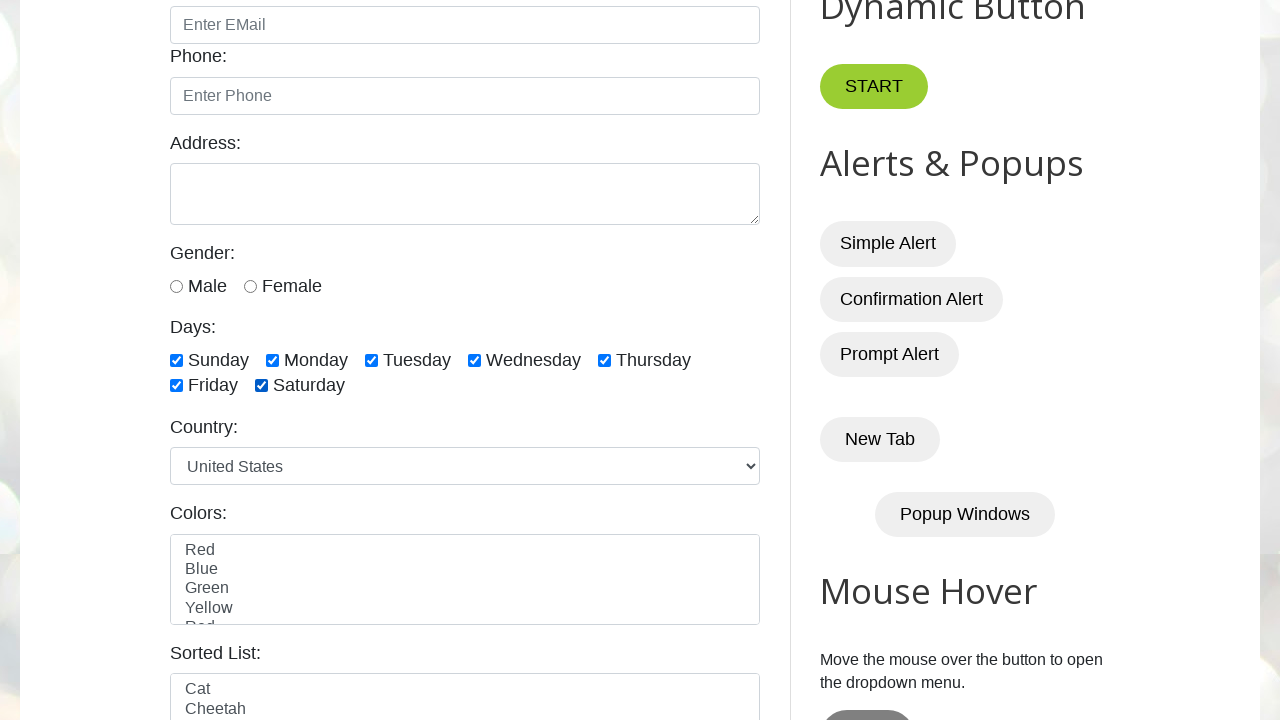

Verified checkbox 5 is checked
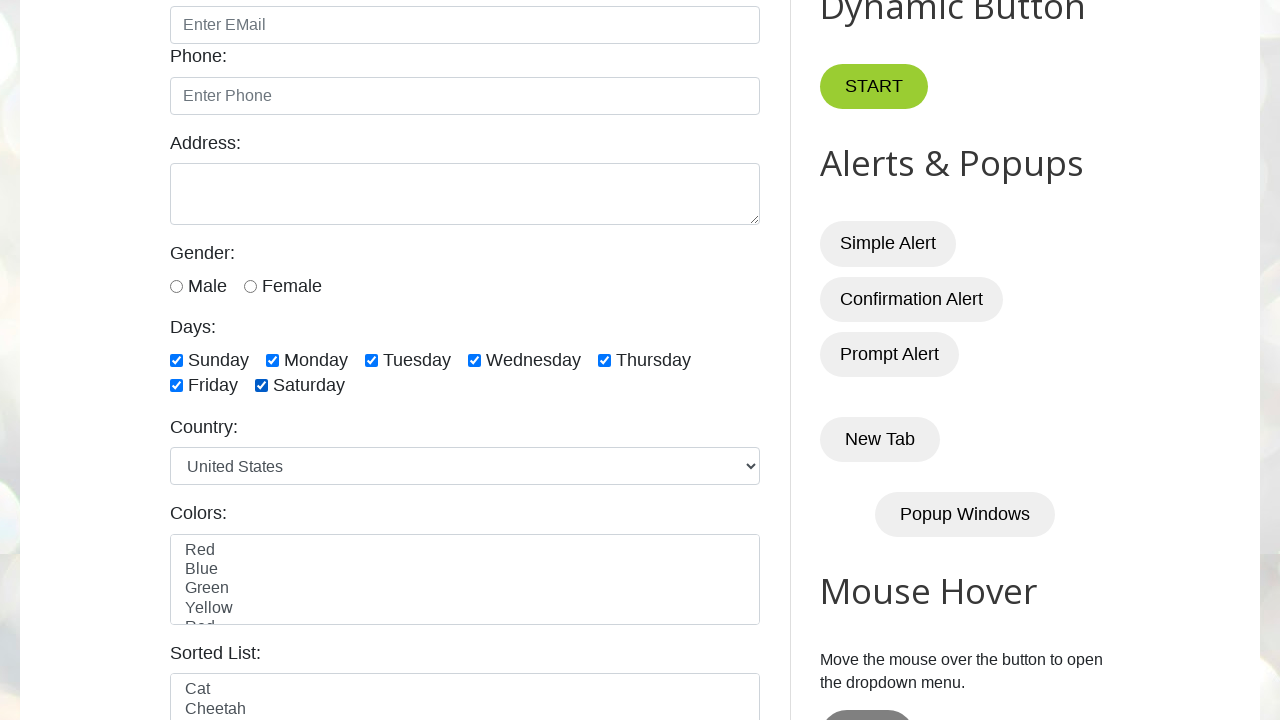

Verified checkbox 6 is checked
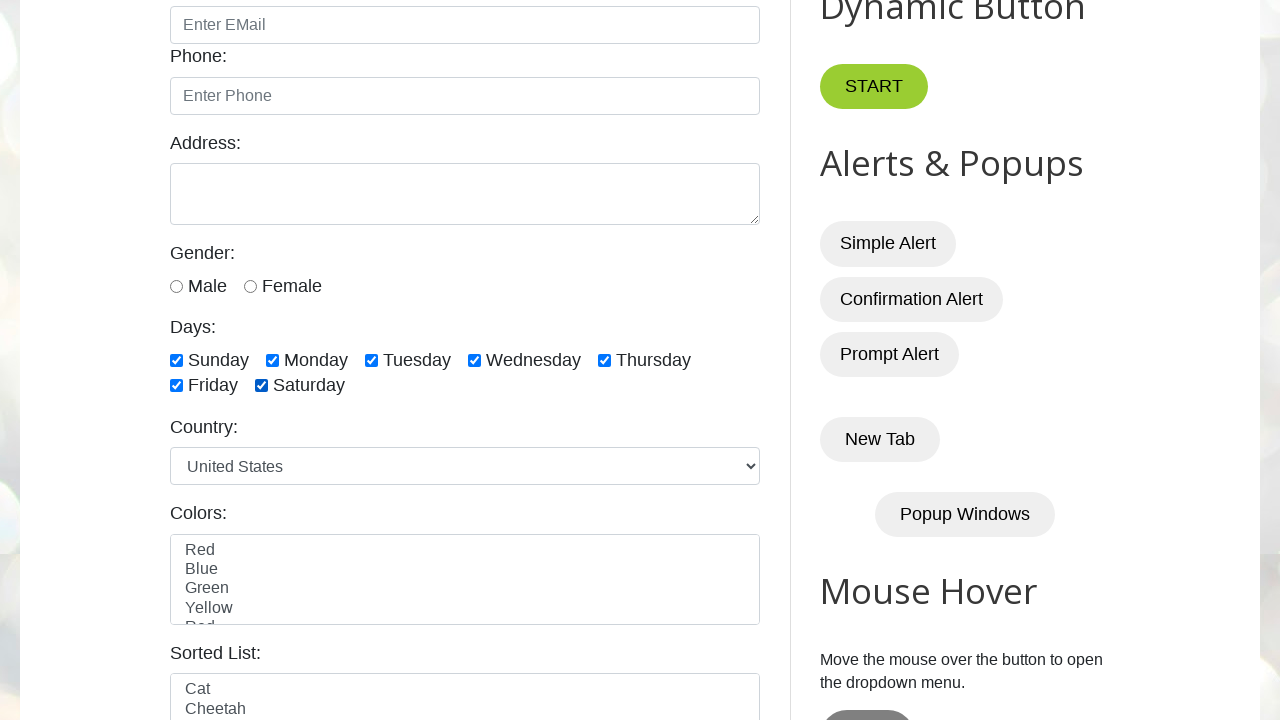

Verified checkbox 7 is checked
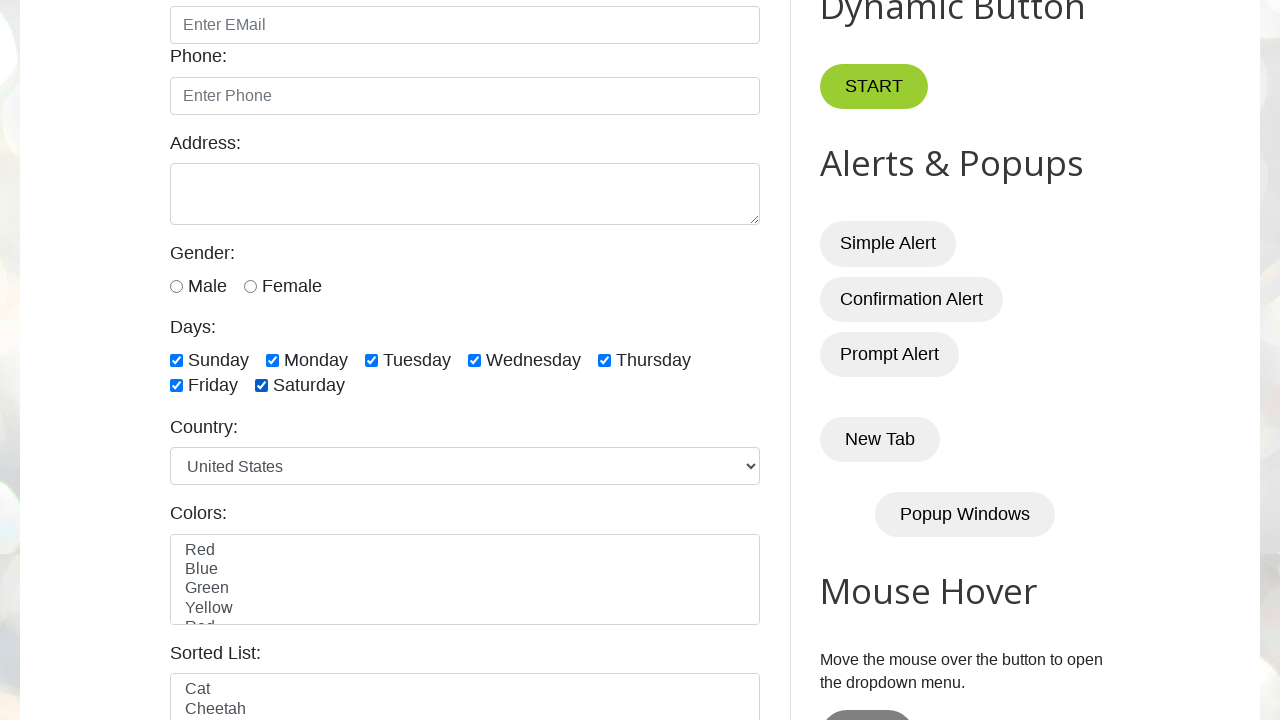

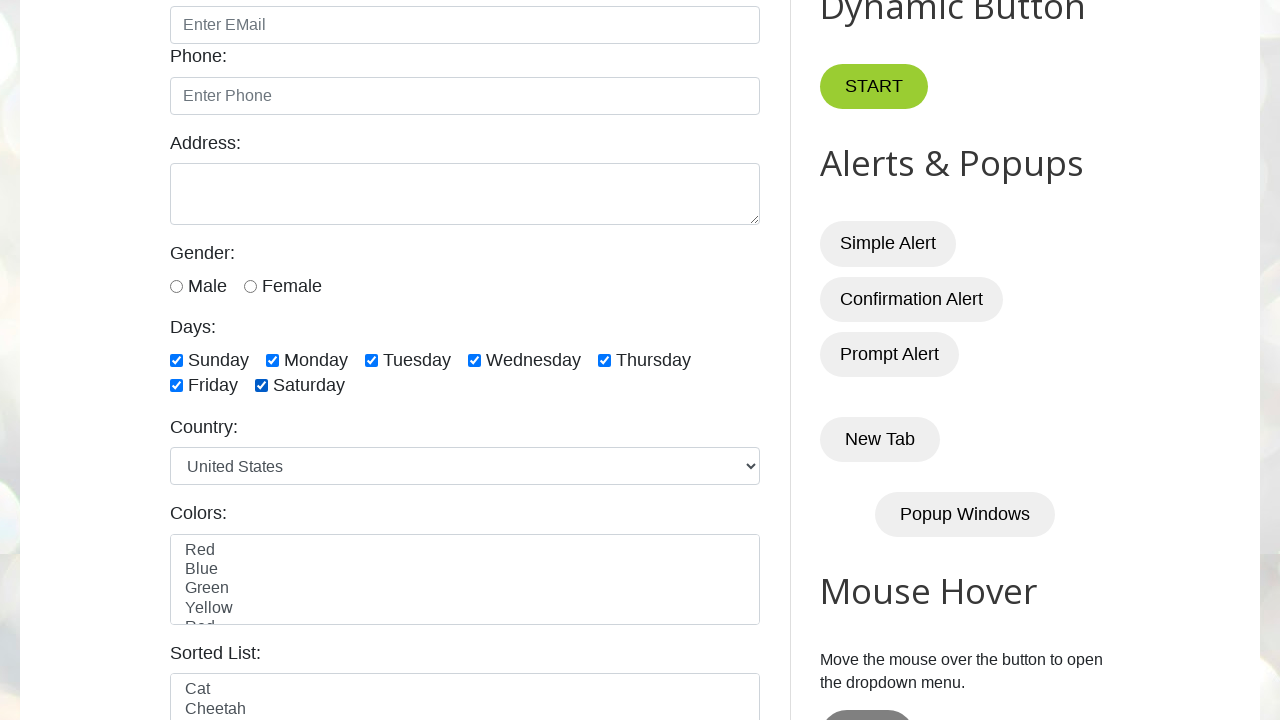